Clicks the "Selenide examples" link and verifies navigation to the GitHub examples organization page

Starting URL: https://selenide.org/quick-start.html

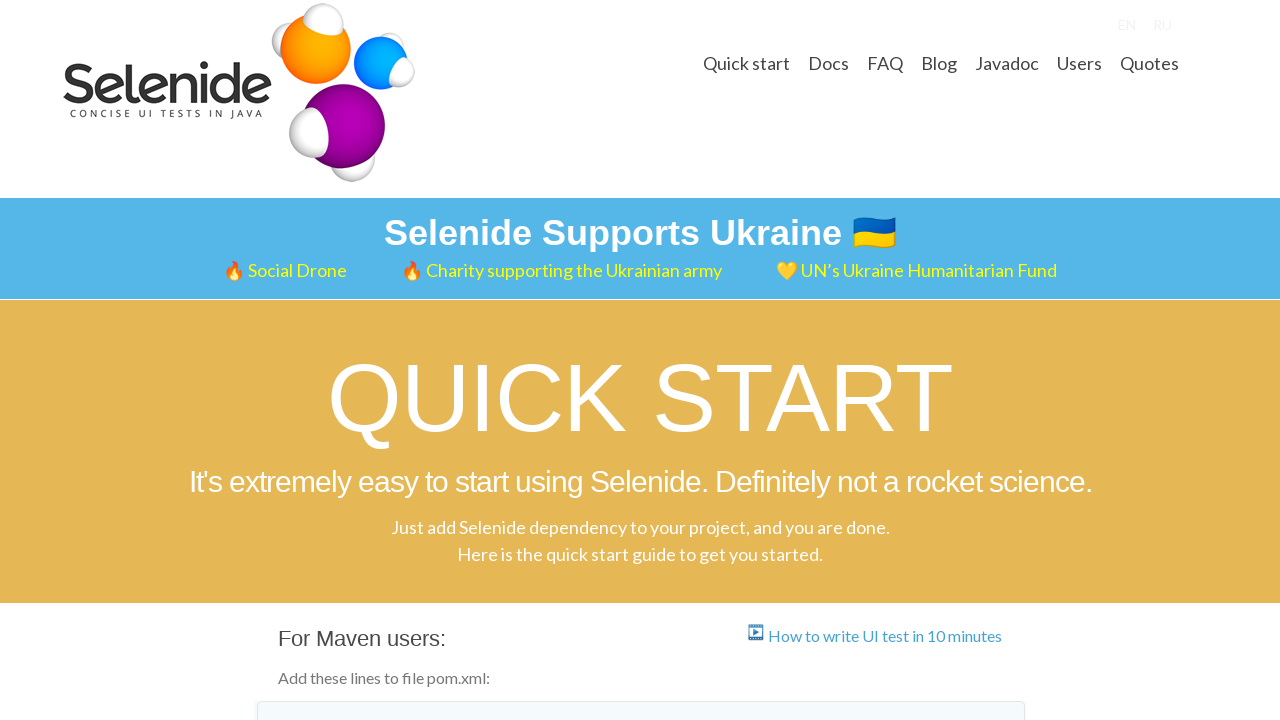

Located 'Selenide examples' link
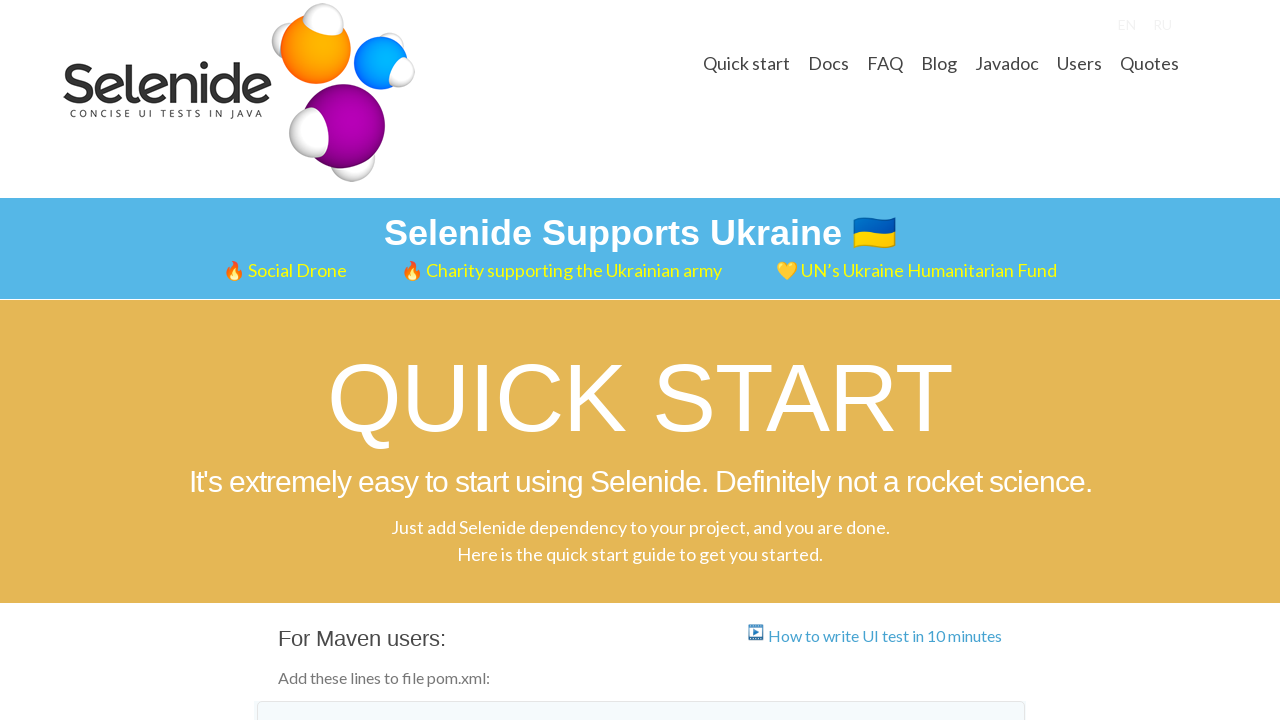

Verified 'Selenide examples' link href is correct
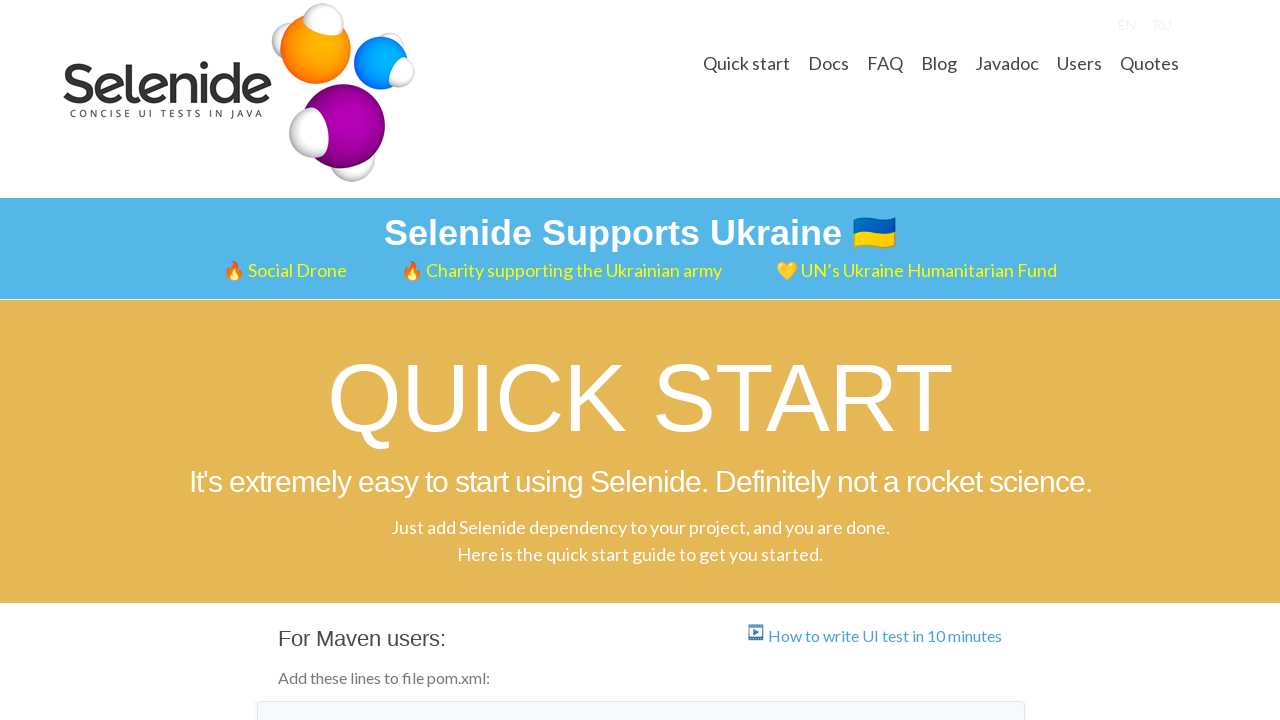

Clicked 'Selenide examples' link using JavaScript
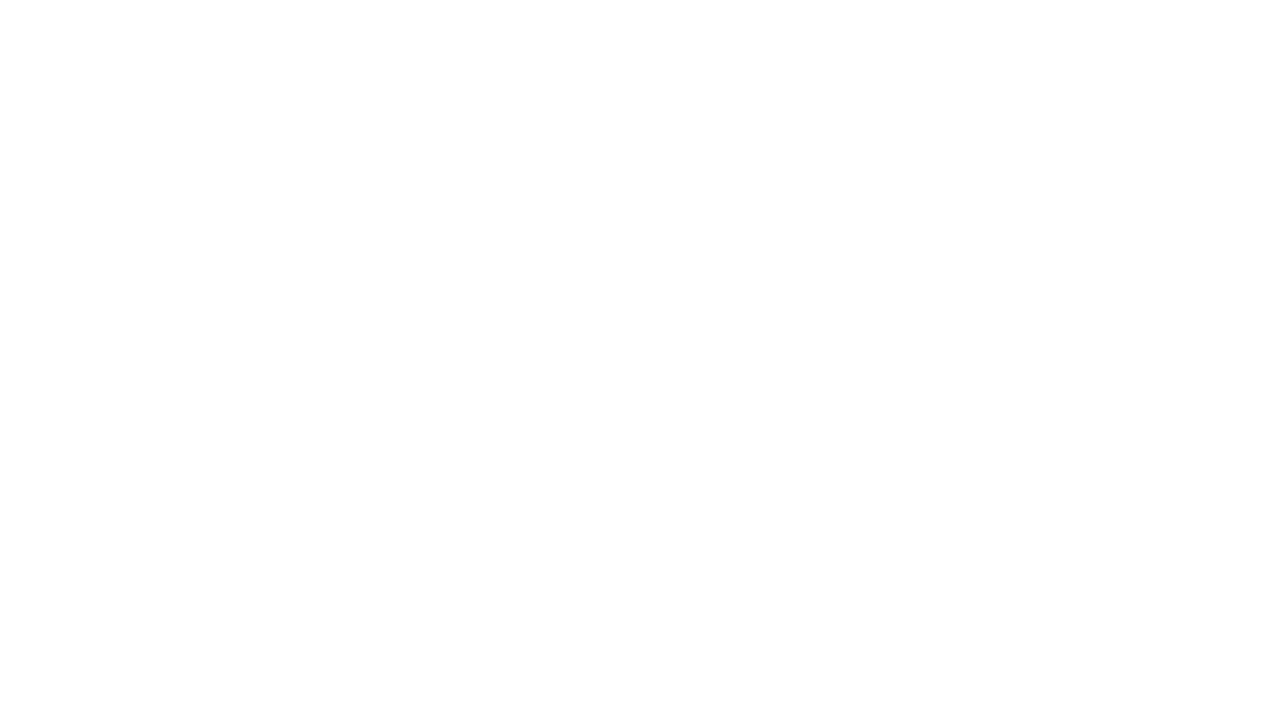

GitHub organization page loaded - orghead element appeared
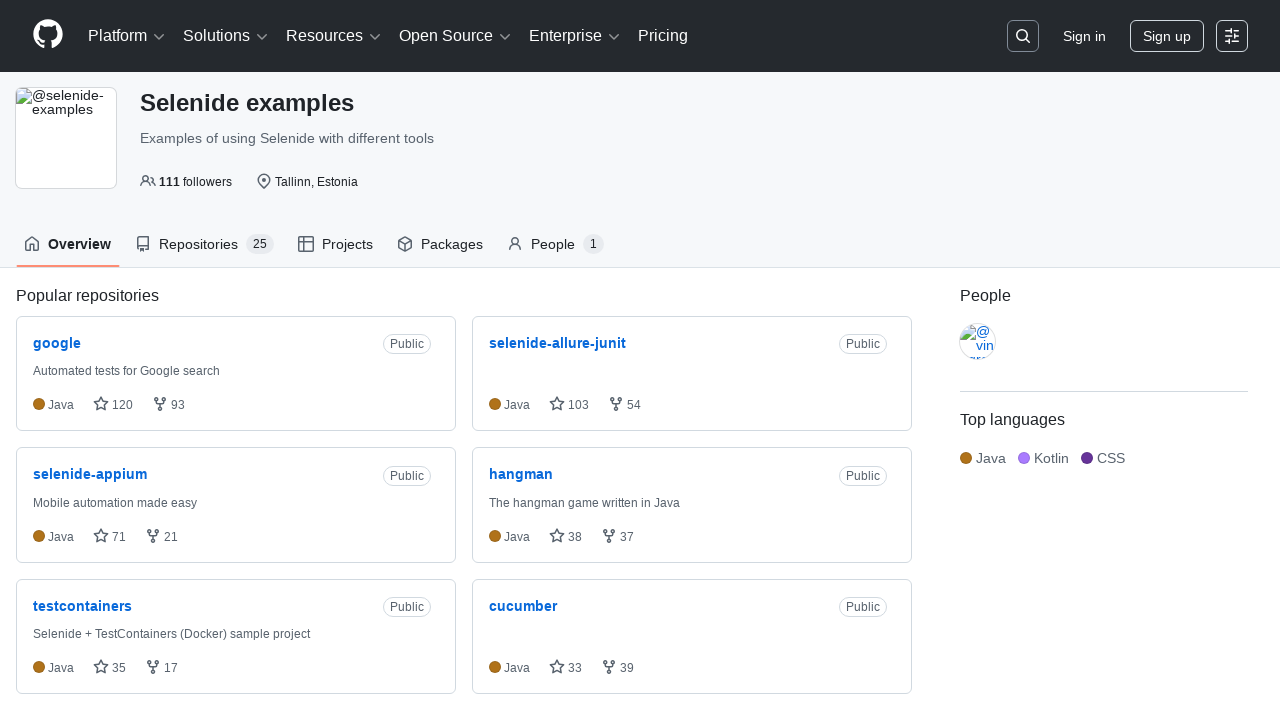

Verified 'Selenide examples' text in GitHub organization page header
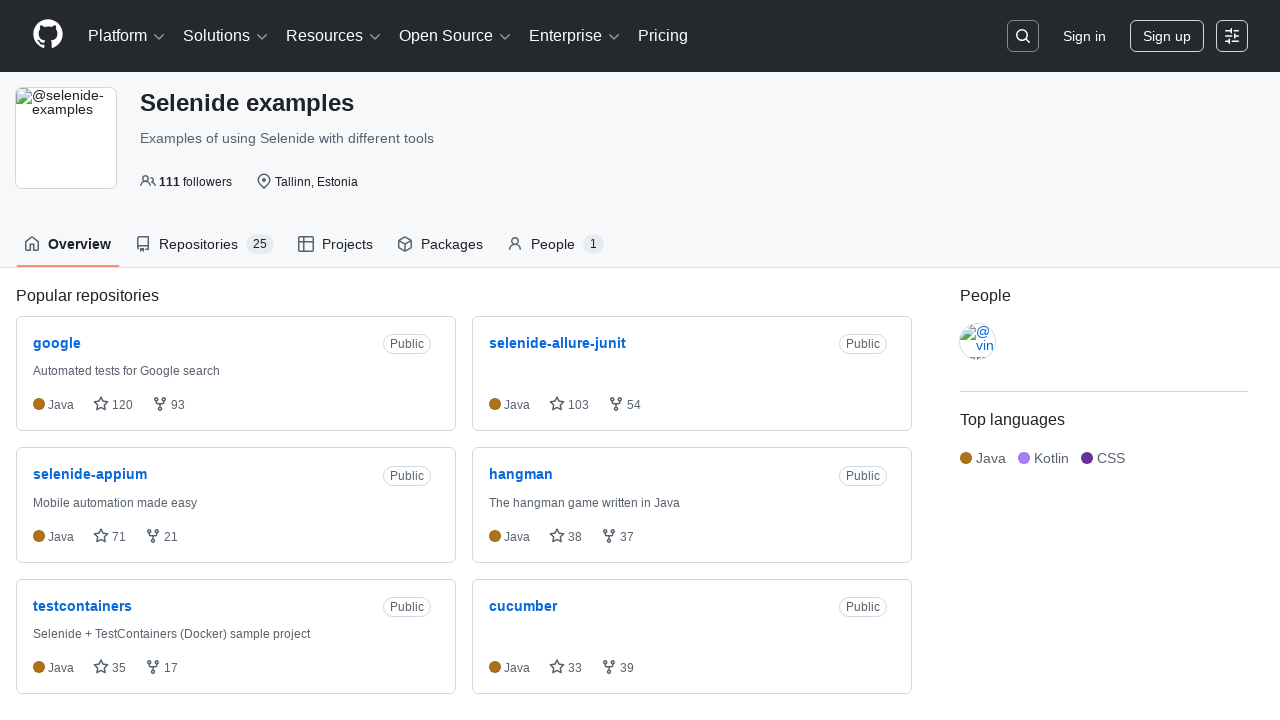

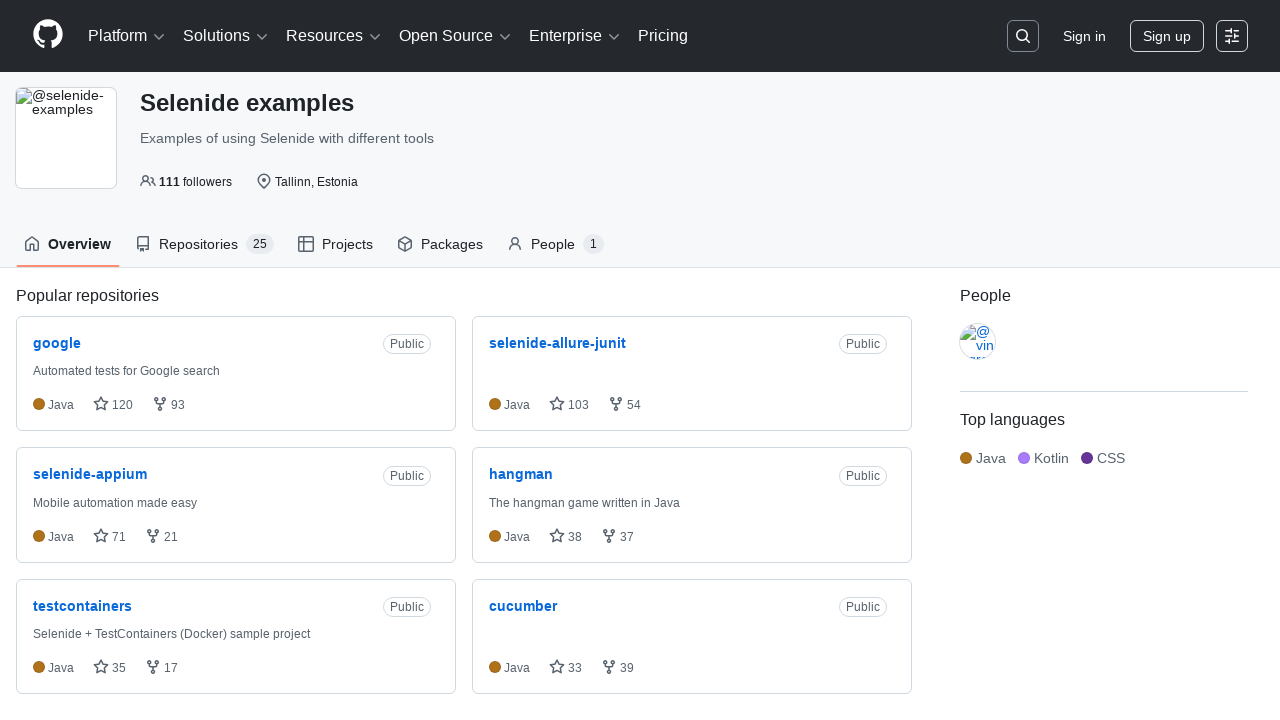